Clicks on Minis link and handles popup

Starting URL: https://www.swiggy.com/

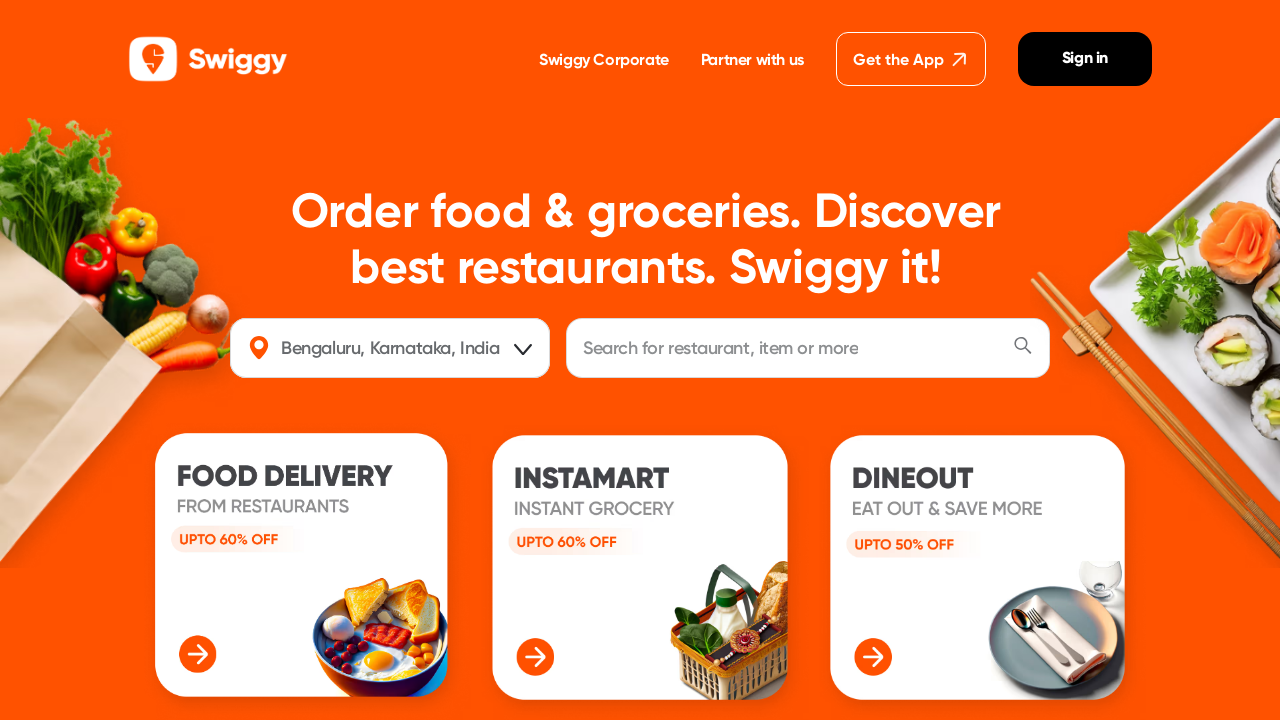

Clicked on Minis link at (495, 496) on internal:role=link[name="Minis"s]
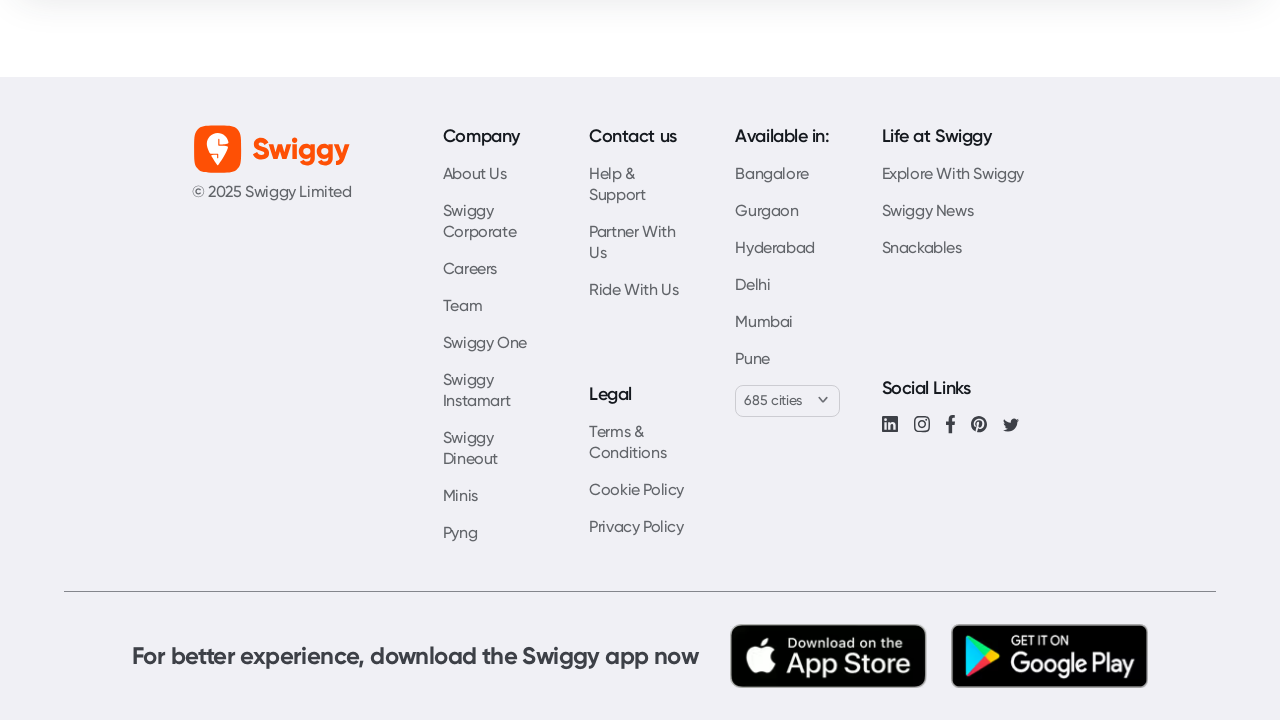

Popup window opened and captured
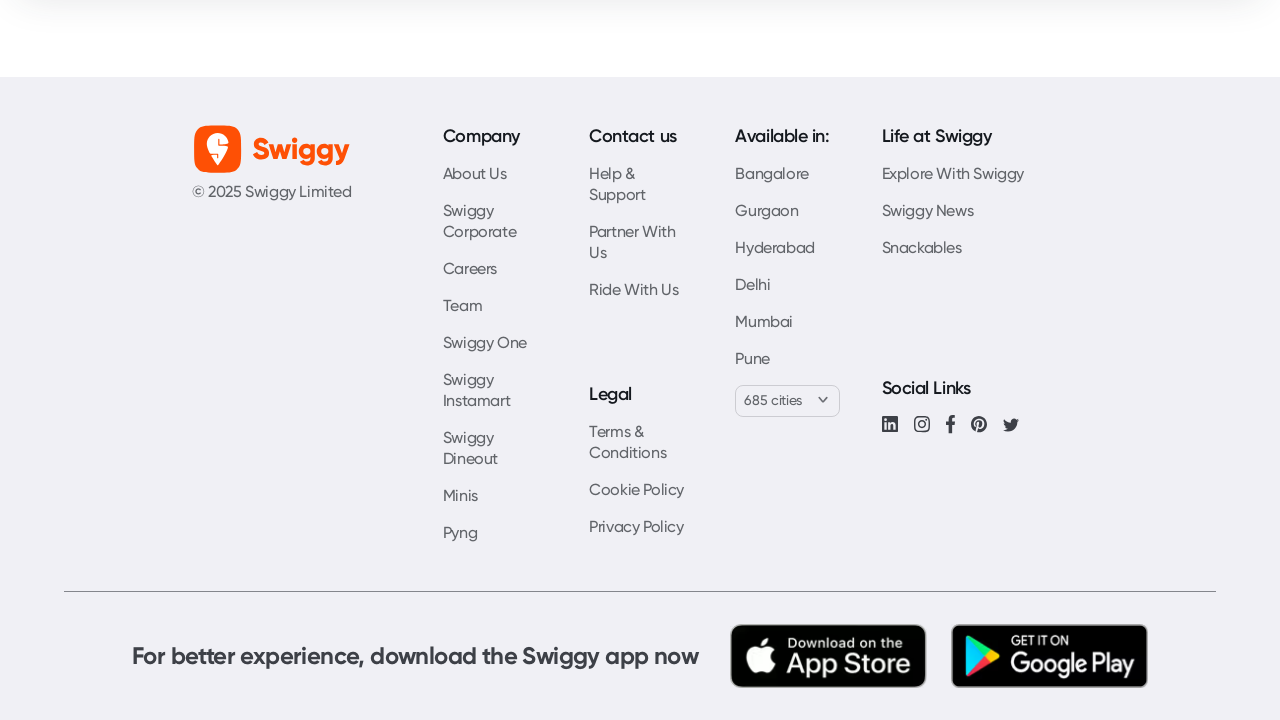

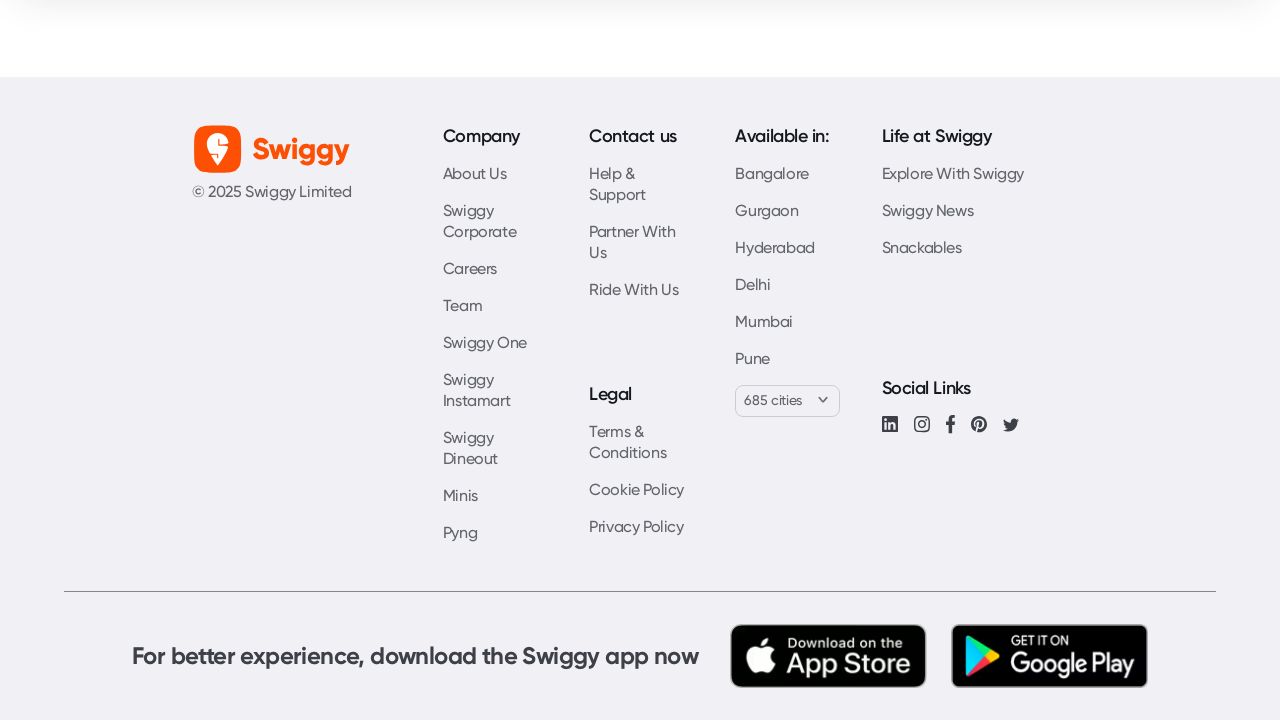